Tests dynamic controls by removing/adding a checkbox and enabling/disabling an input field

Starting URL: https://the-internet.herokuapp.com/dynamic_controls

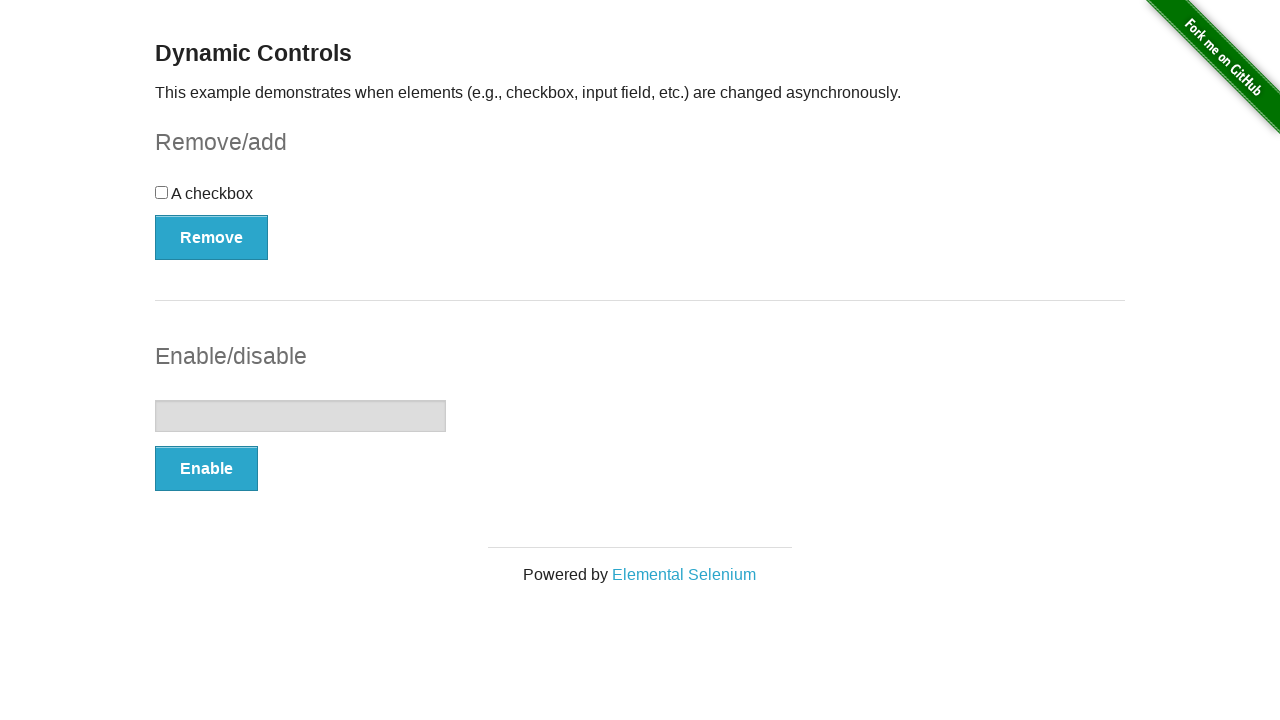

Clicked Remove button to remove checkbox at (212, 237) on button:has-text('Remove')
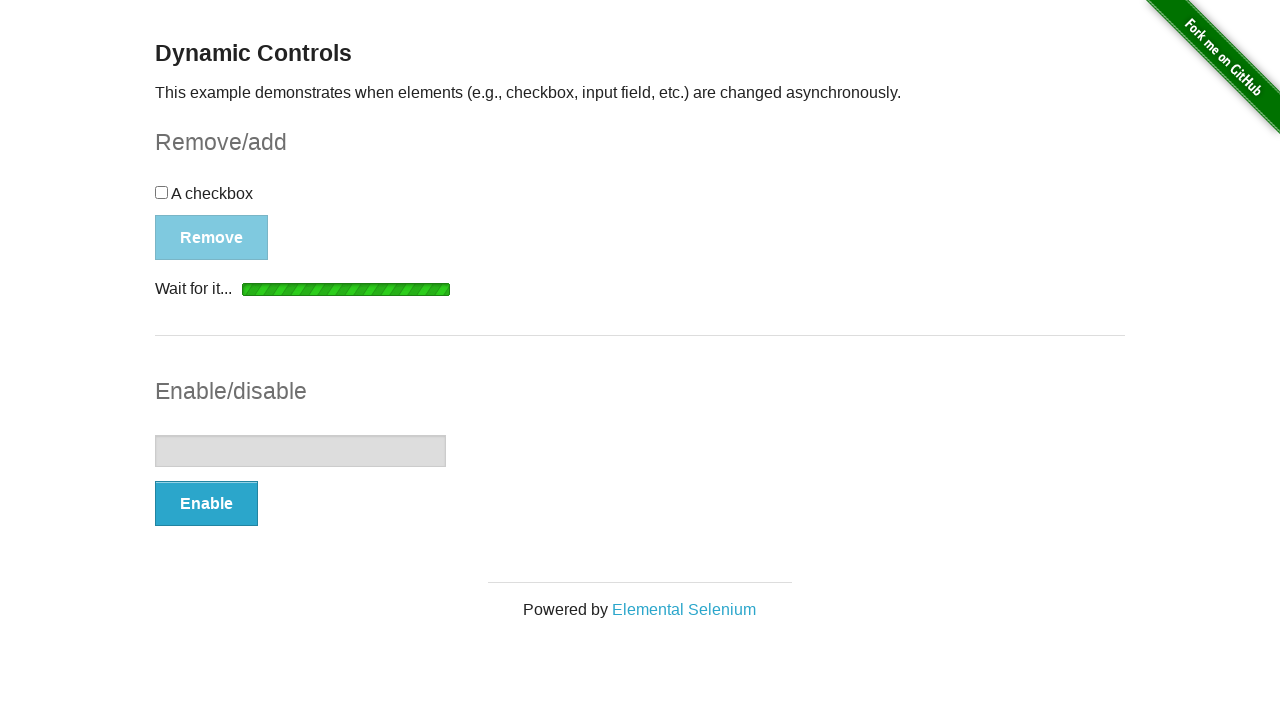

Checkbox has been removed and is now hidden
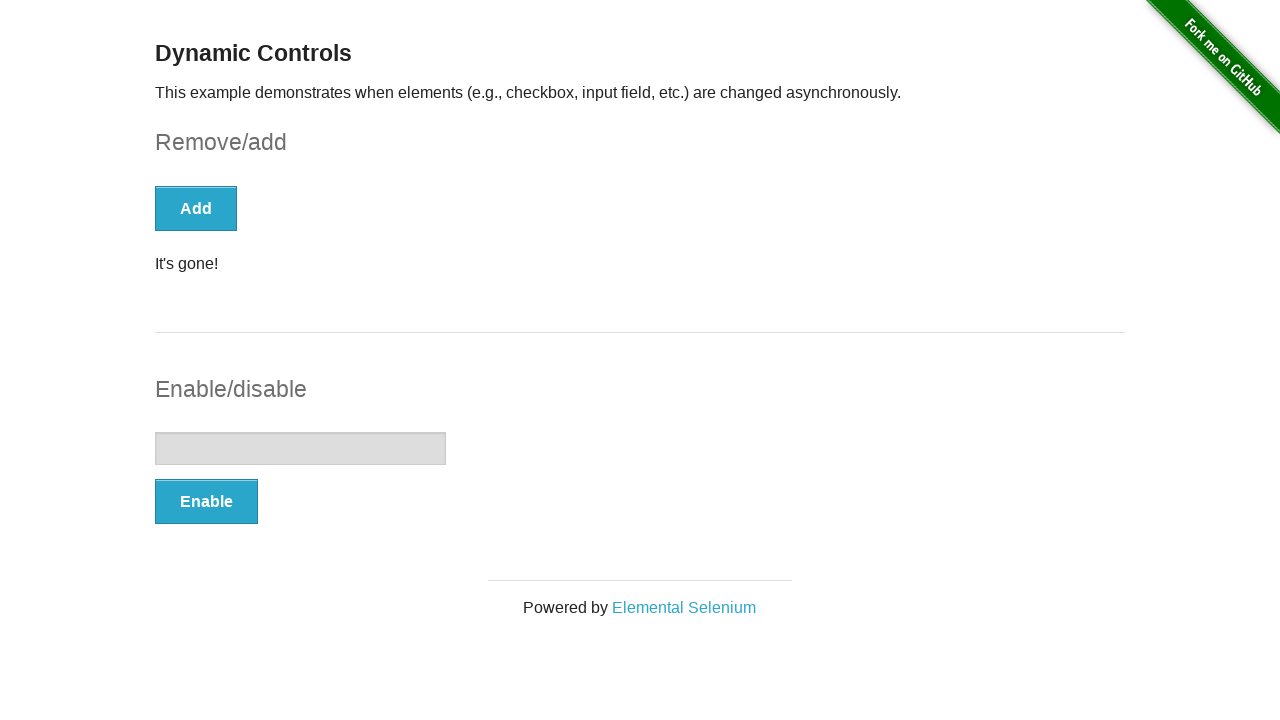

Clicked Add button to restore checkbox at (196, 208) on button:has-text('Add')
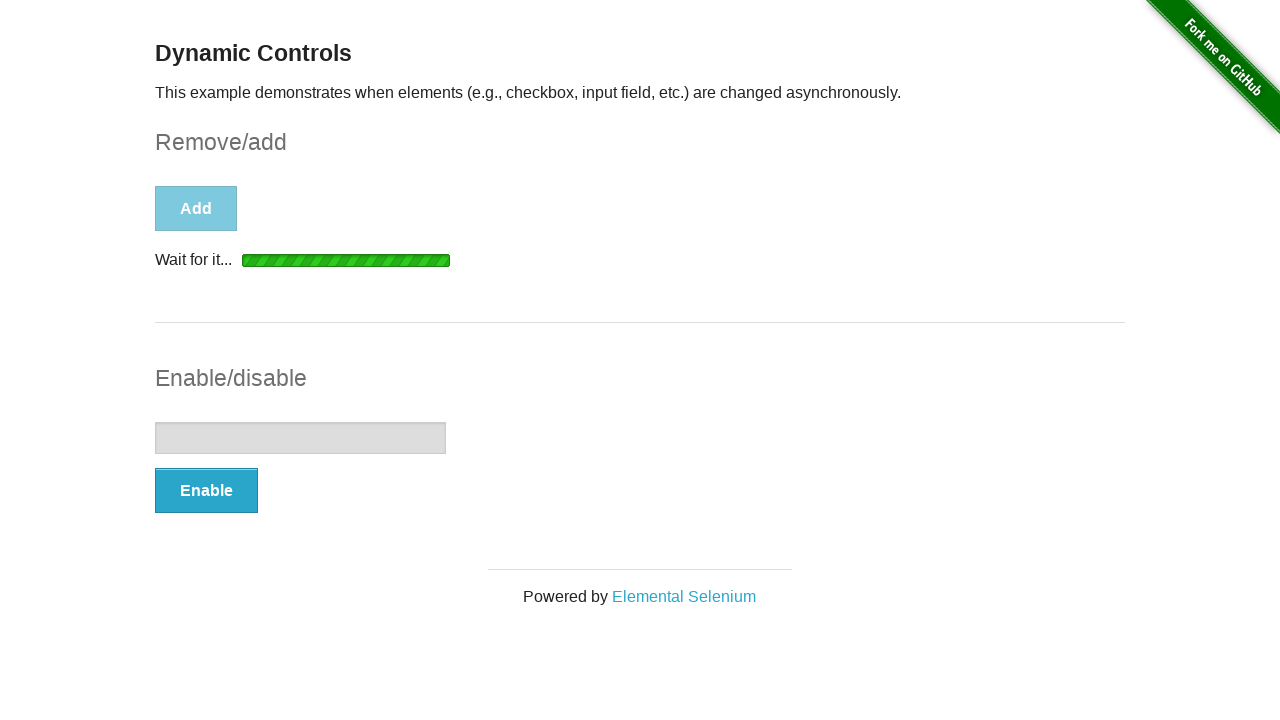

Checkbox has been restored and is now visible
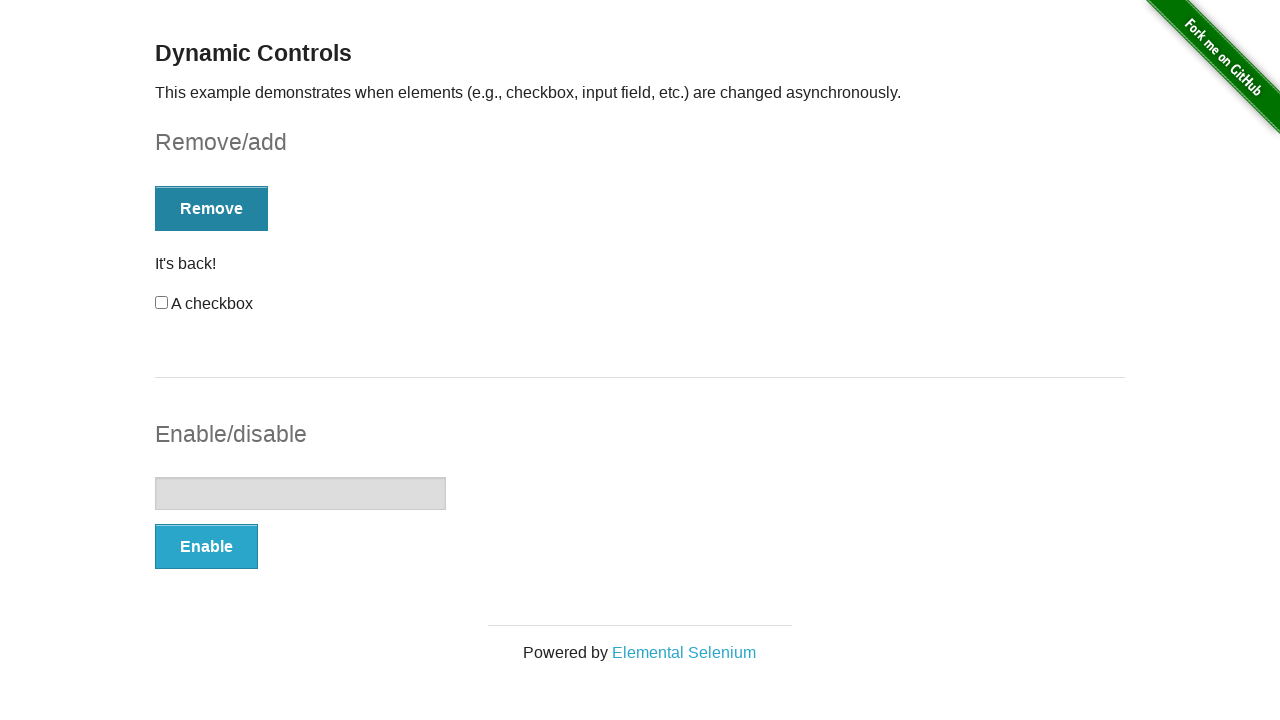

Clicked Enable button to enable input field at (206, 546) on button:has-text('Enable')
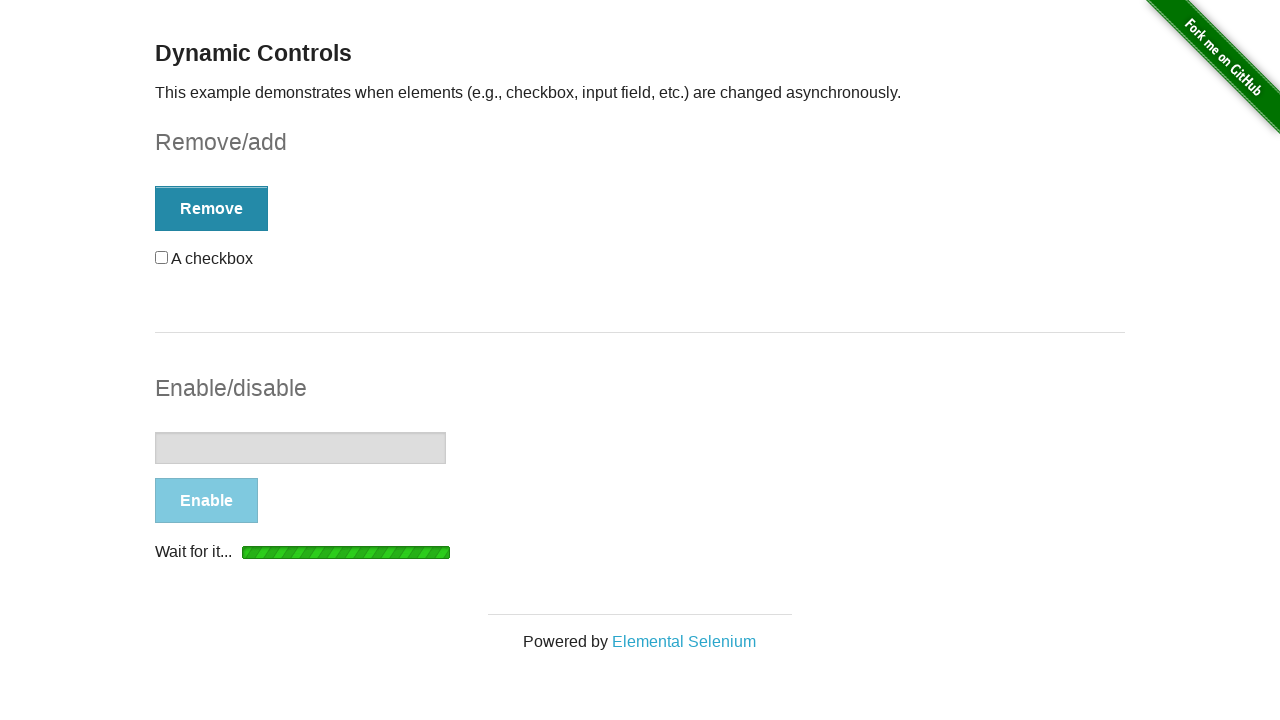

Input field is now enabled
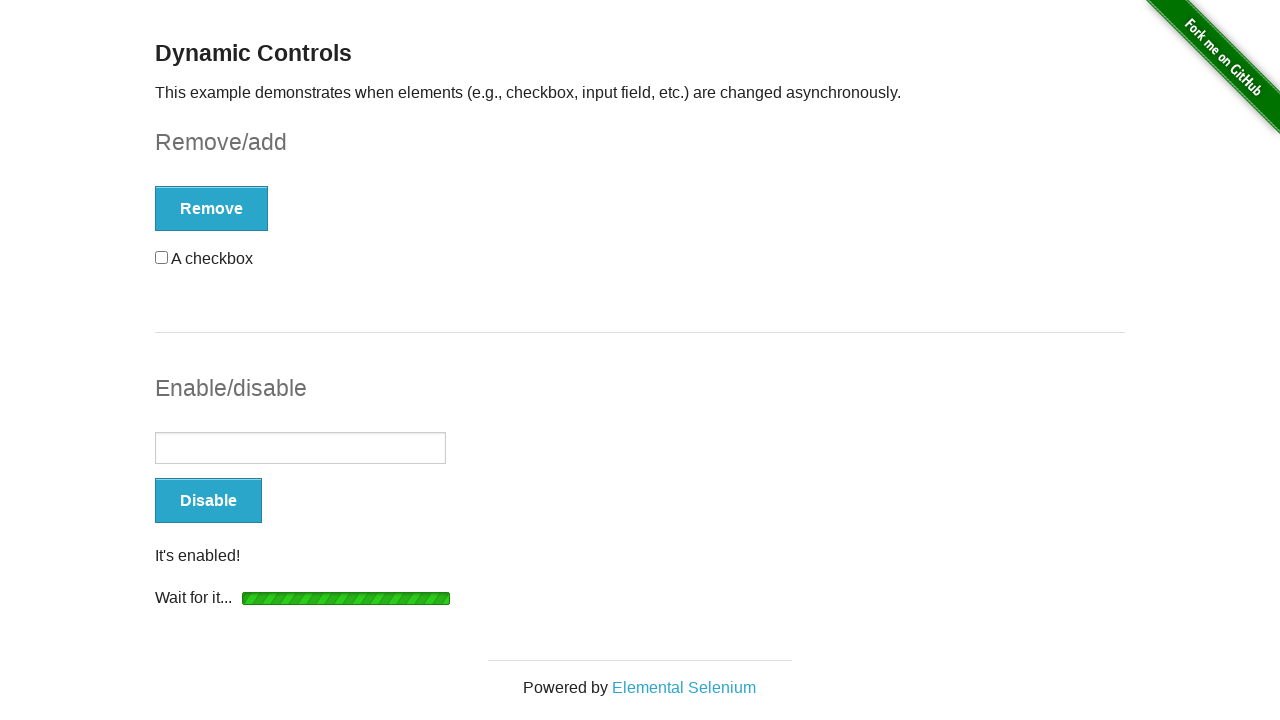

Clicked Disable button to disable input field at (208, 501) on button:has-text('Disable')
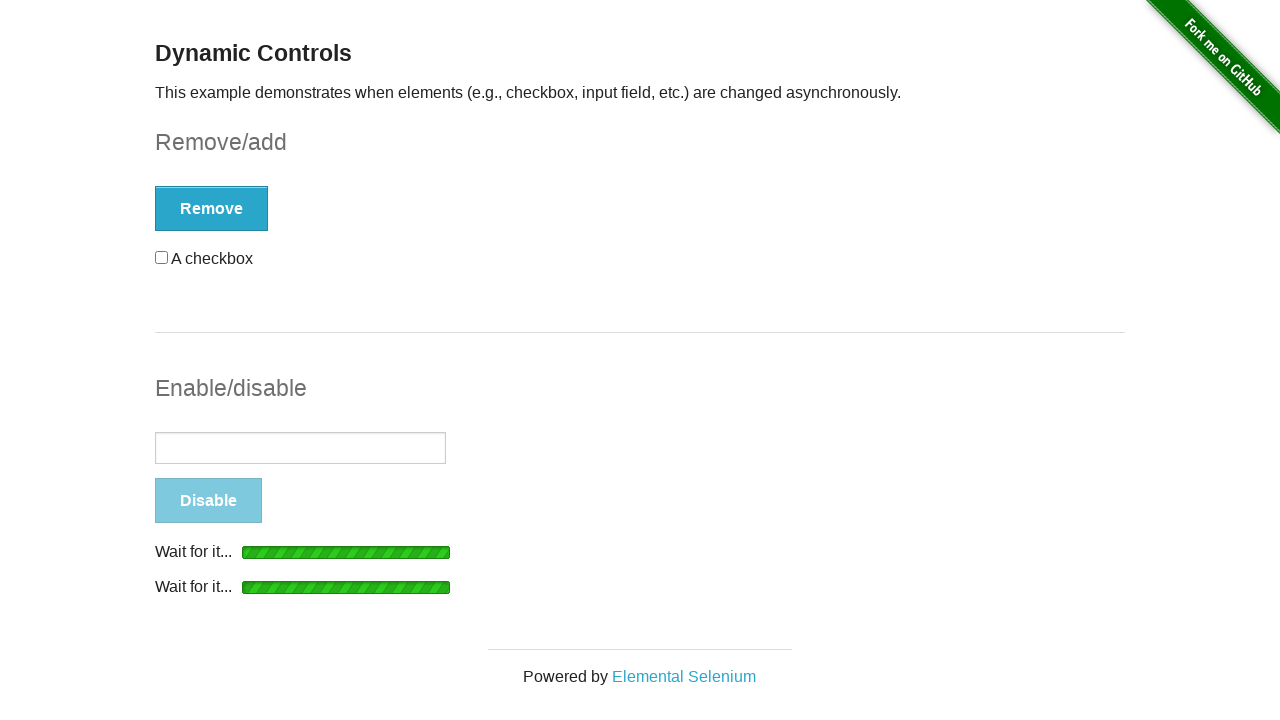

Input field is now disabled
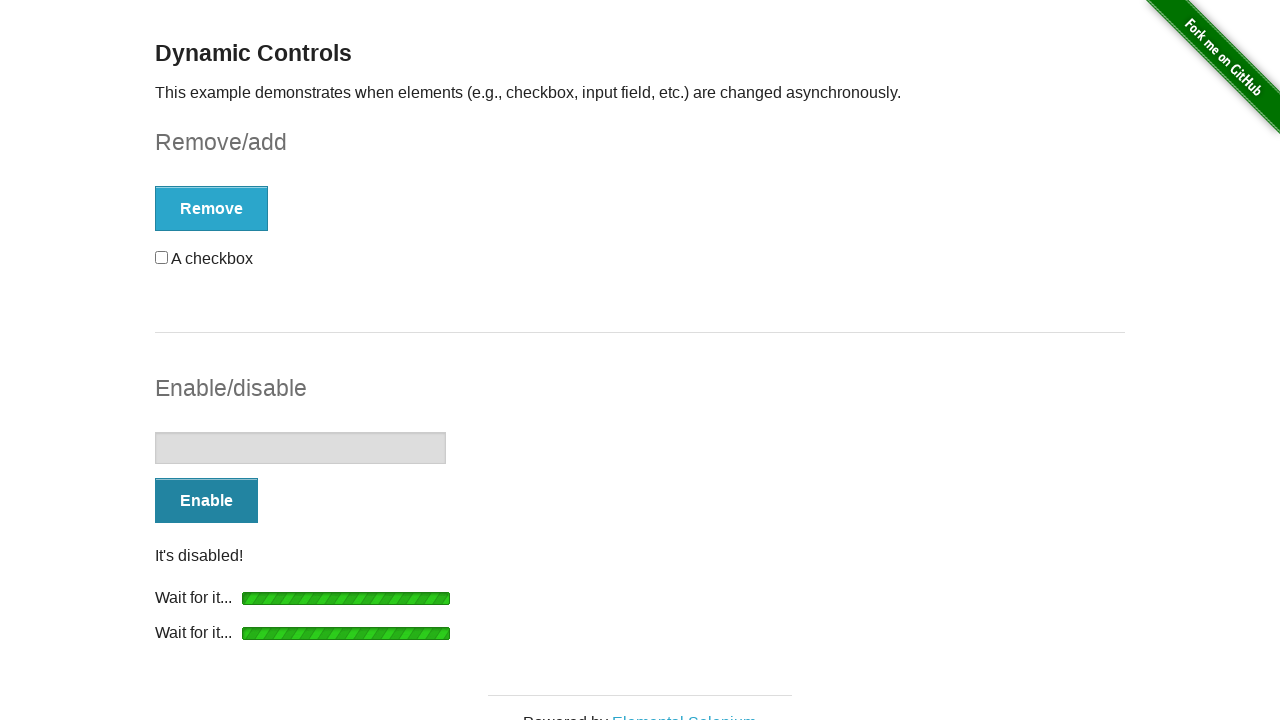

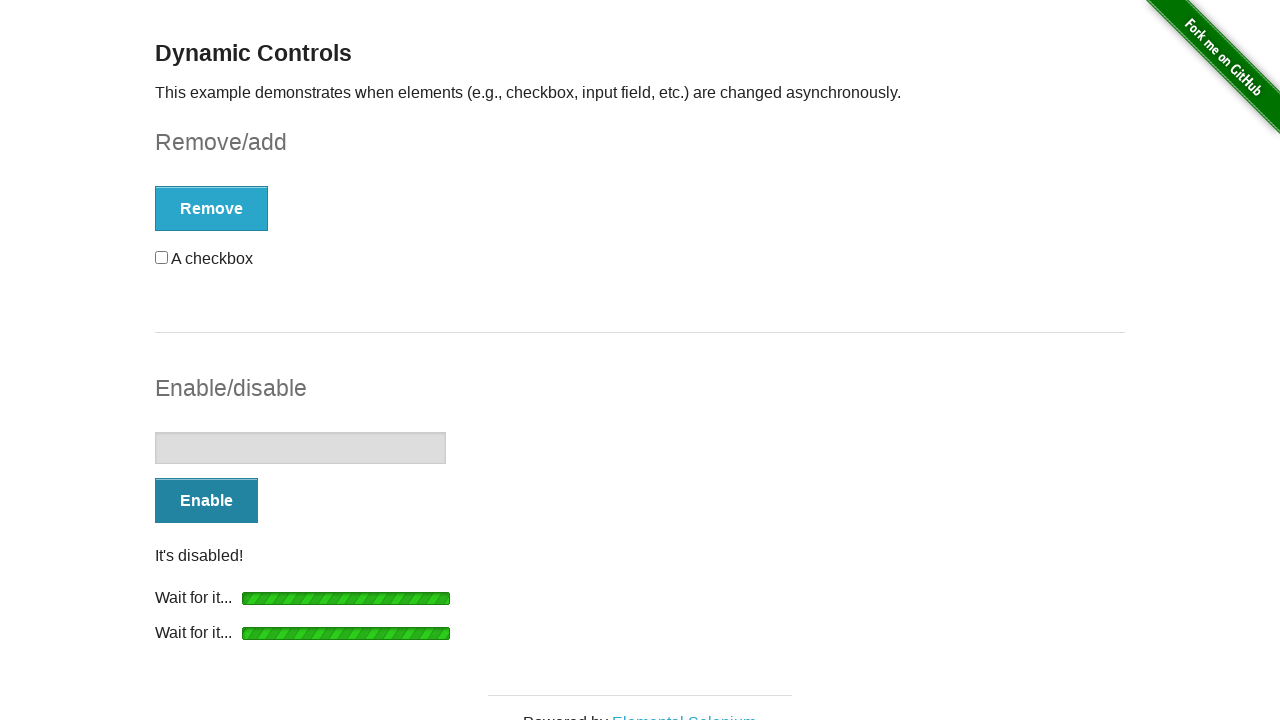